Tests an enabled datepicker by directly typing a date value into the input field using keyboard input.

Starting URL: http://demo.automationtesting.in/Datepicker.html

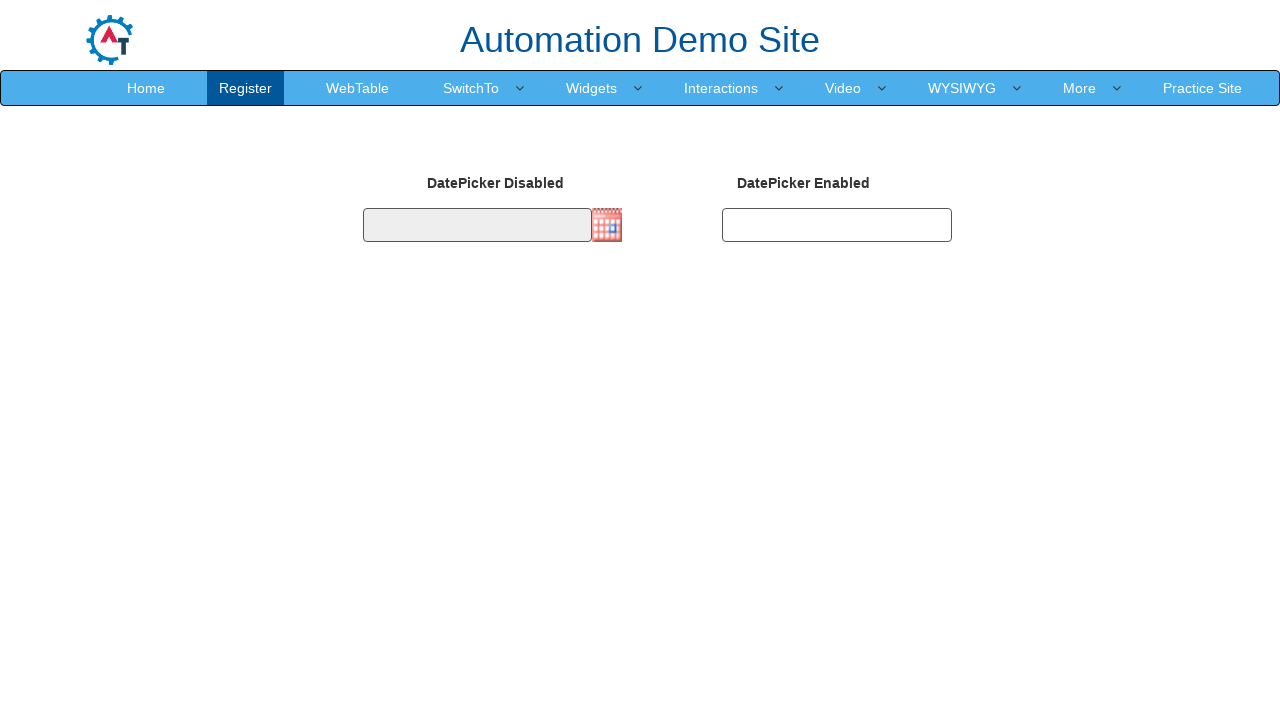

Generated current date in MM/dd/yyyy format
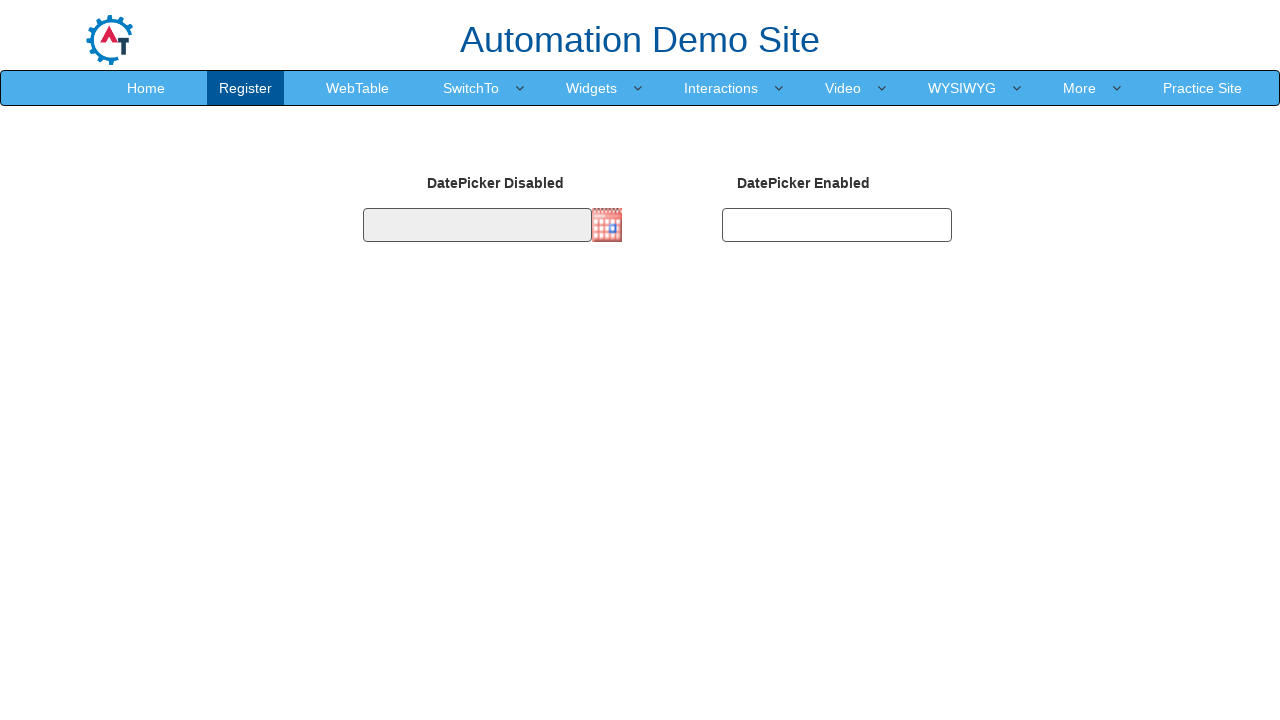

Filled datepicker input with current date: 03/02/2026 on #datepicker2
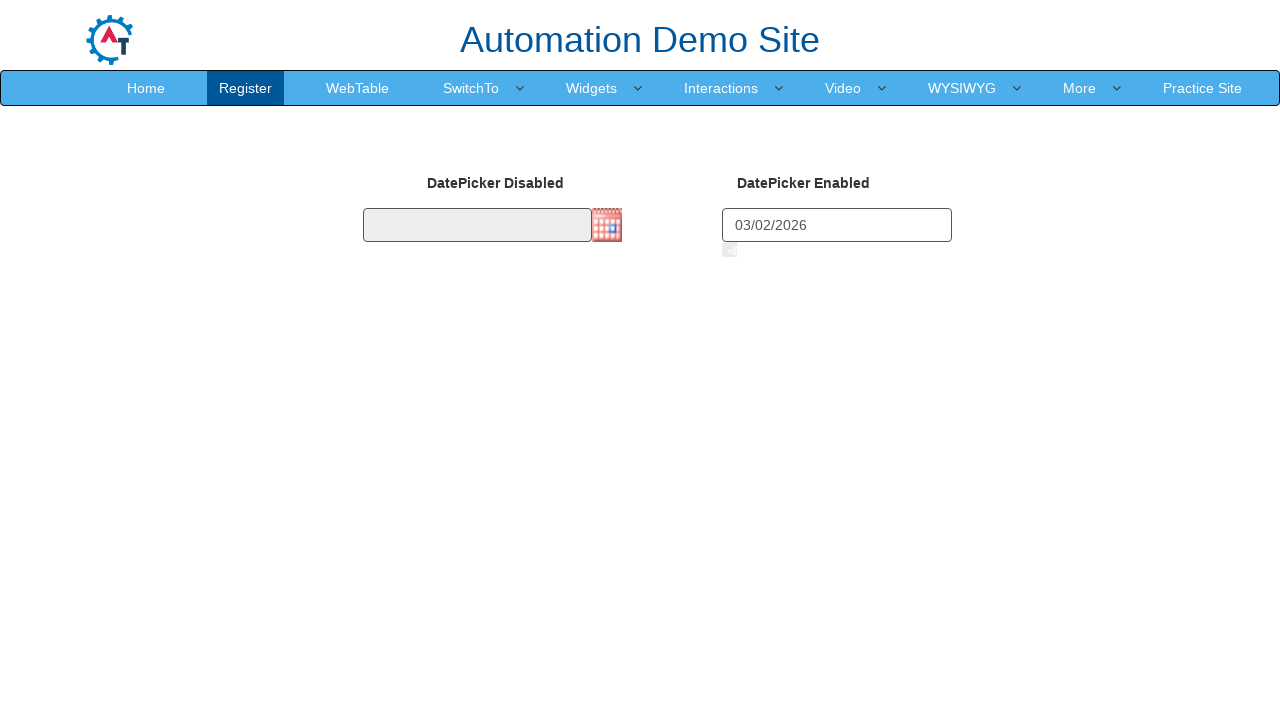

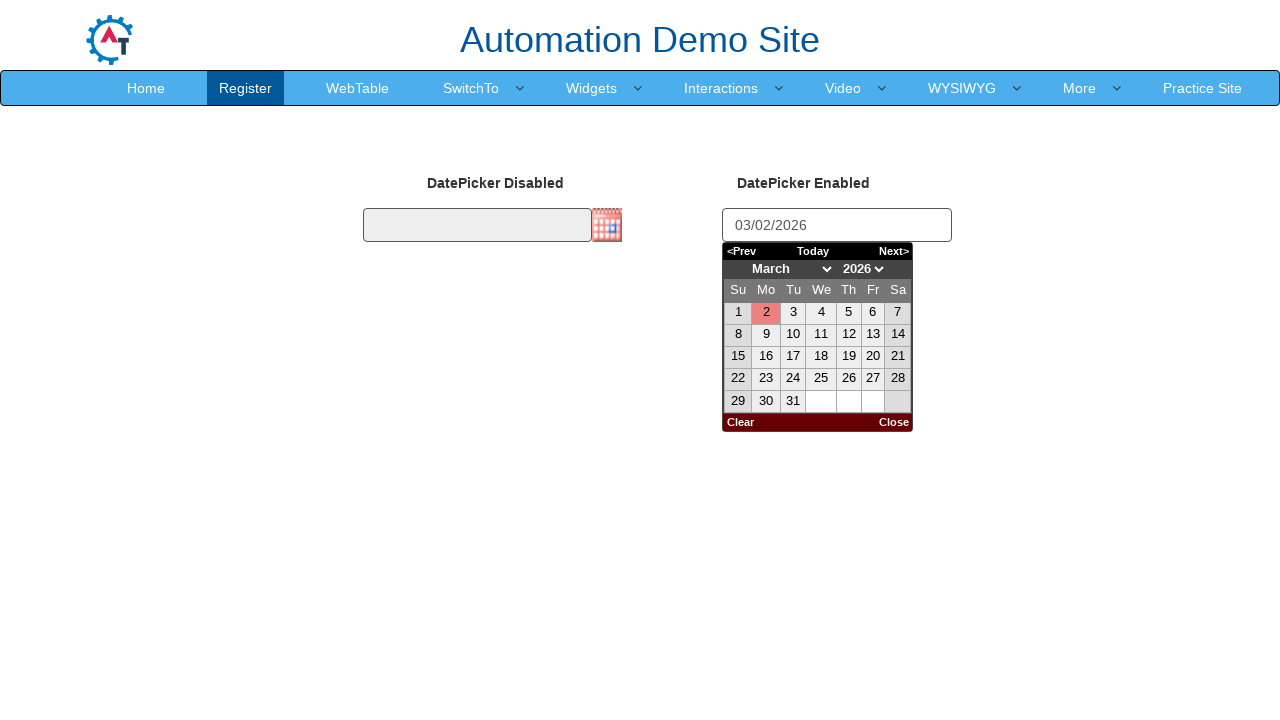